Tests responsive design by setting a mobile viewport and verifying the page has proper viewport meta tag for mobile devices

Starting URL: https://updog-restore.vercel.app

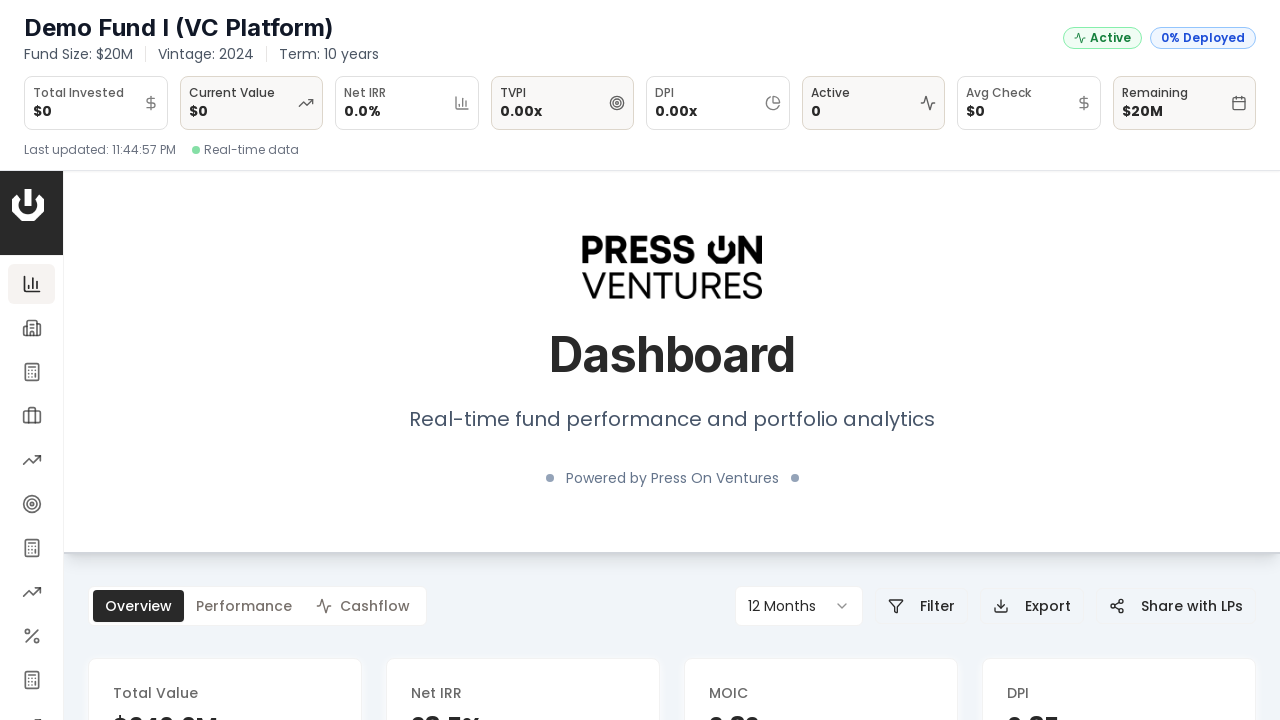

Set mobile viewport to 375x667 pixels
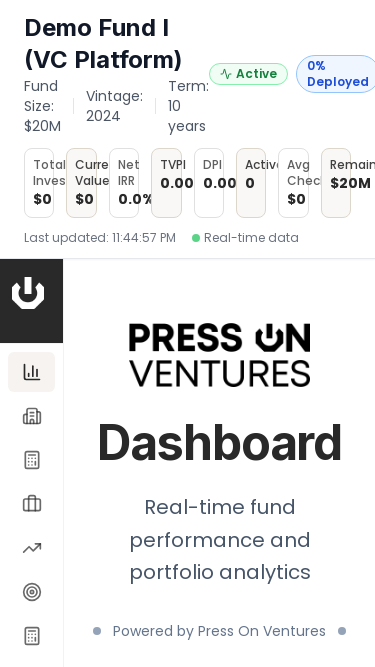

Reloaded page with mobile viewport
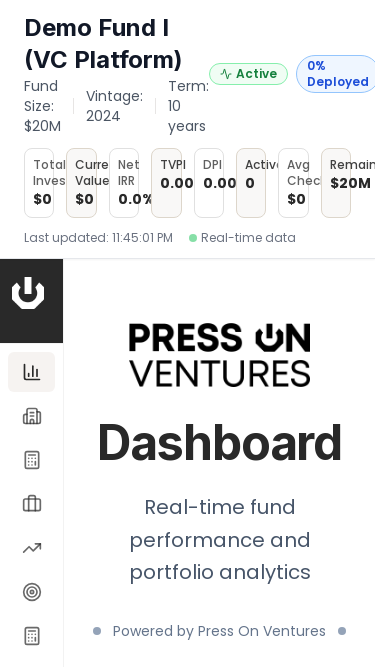

Retrieved page body content
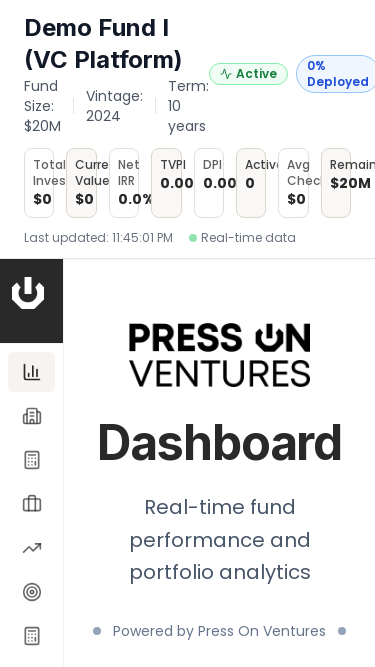

Verified page has content
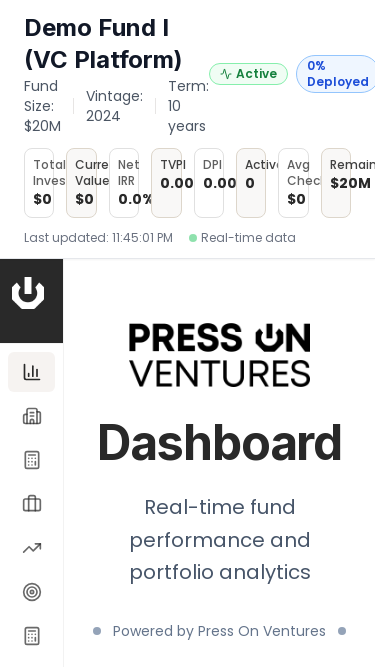

Retrieved viewport meta tag content attribute
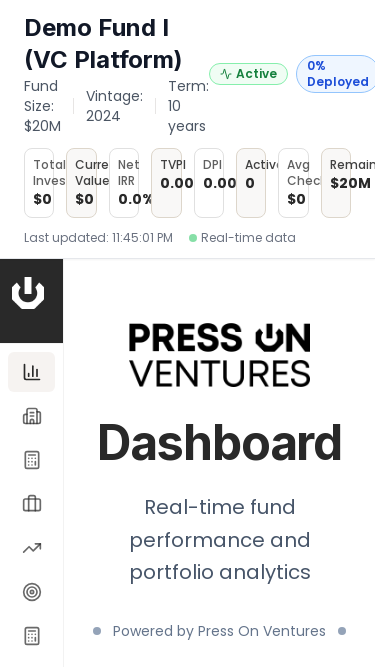

Verified responsive viewport meta tag with 'width=device-width' is present
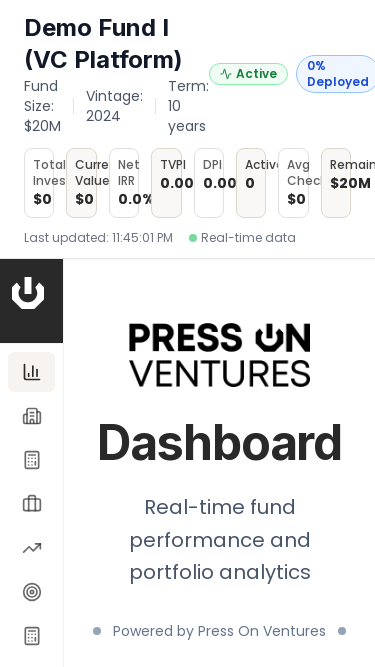

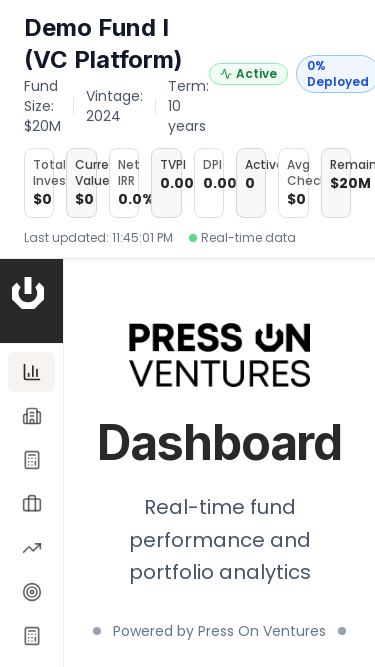